Tests JavaScript confirmation alert by clicking the confirm button, accepting the alert, and verifying the result text

Starting URL: http://practice.cydeo.com/javascript_alerts

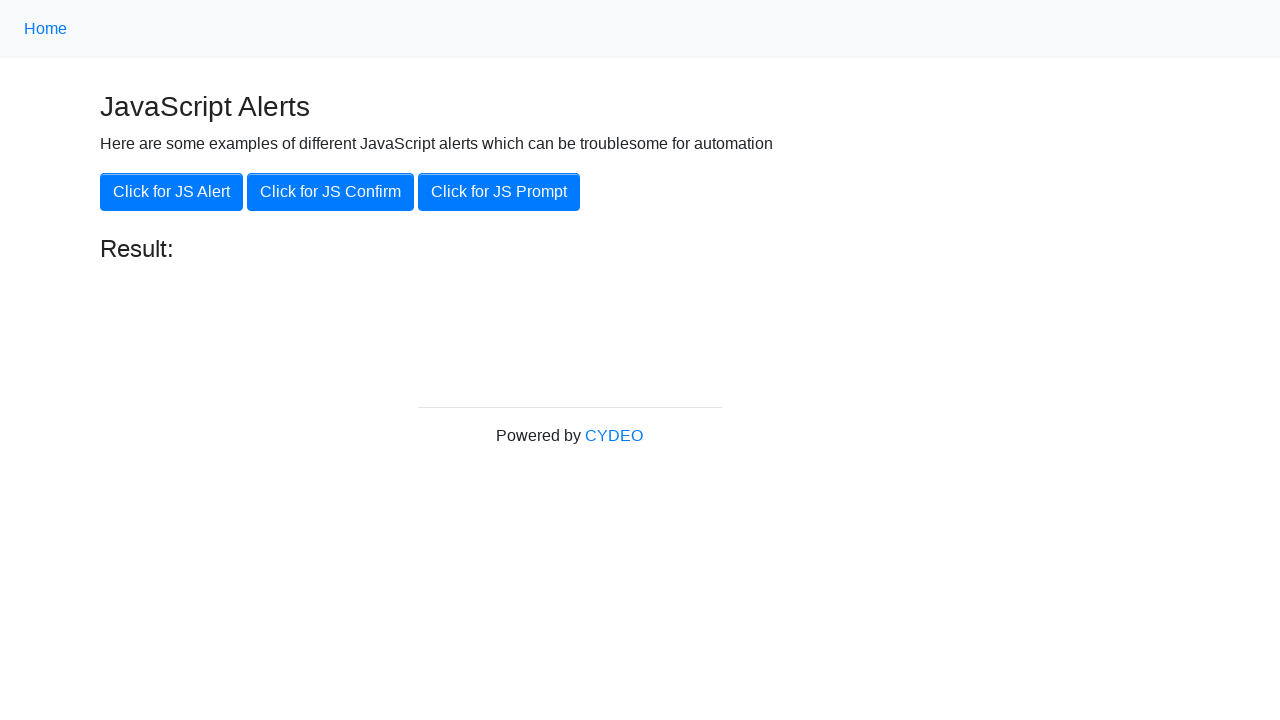

Clicked the JS Confirm button to trigger the alert at (330, 192) on xpath=//button[.='Click for JS Confirm']
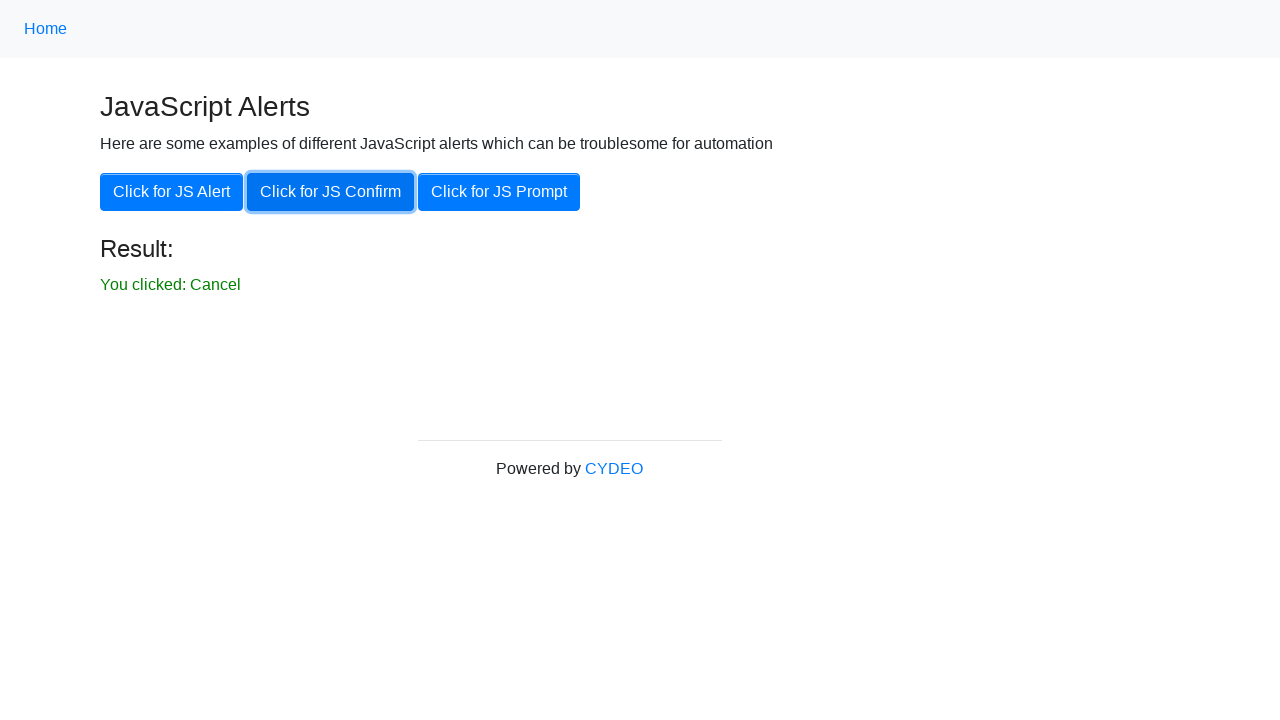

Set up dialog handler to accept confirmation alerts
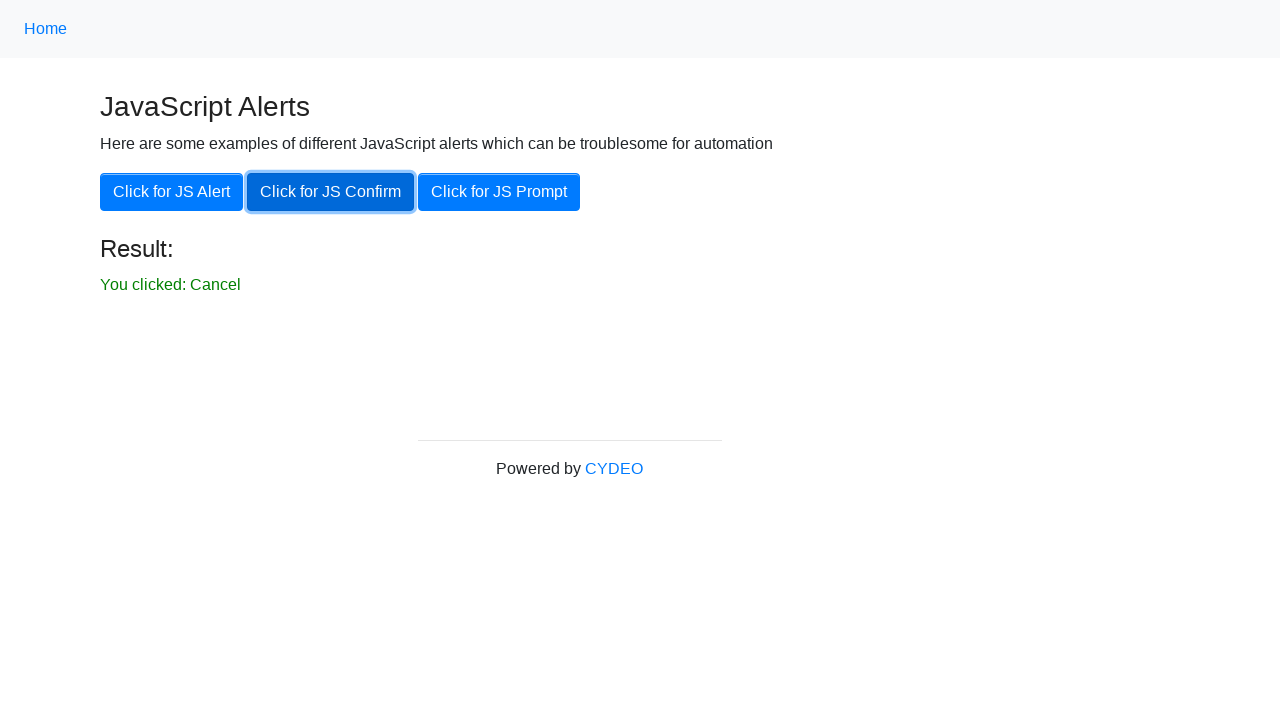

Clicked the JS Confirm button again to trigger alert and accept it at (330, 192) on xpath=//button[.='Click for JS Confirm']
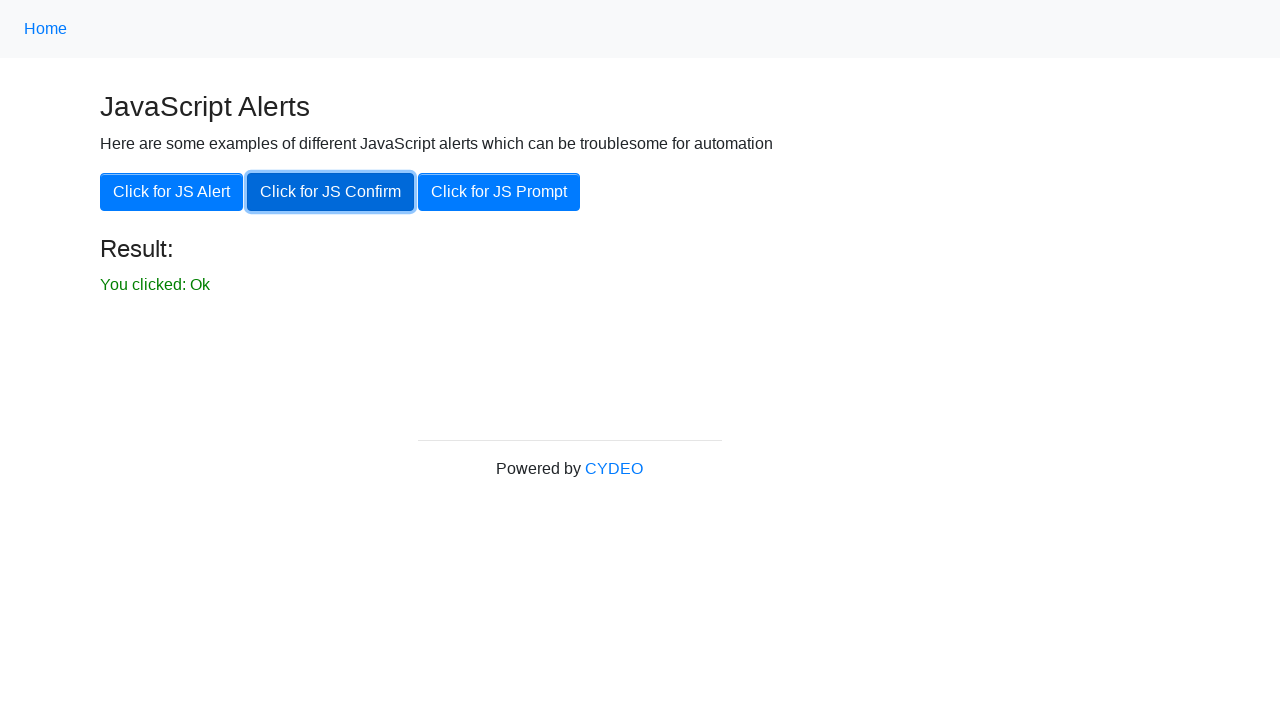

Result text element loaded
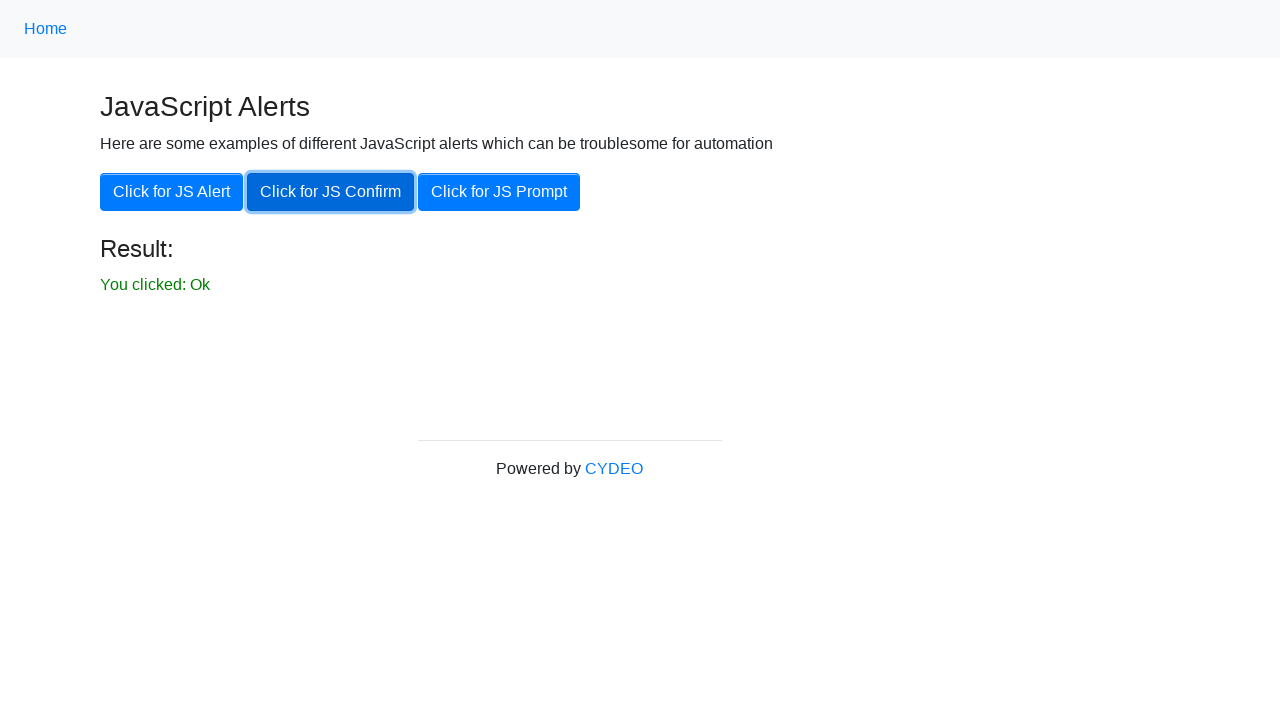

Retrieved result text: 'You clicked: Ok'
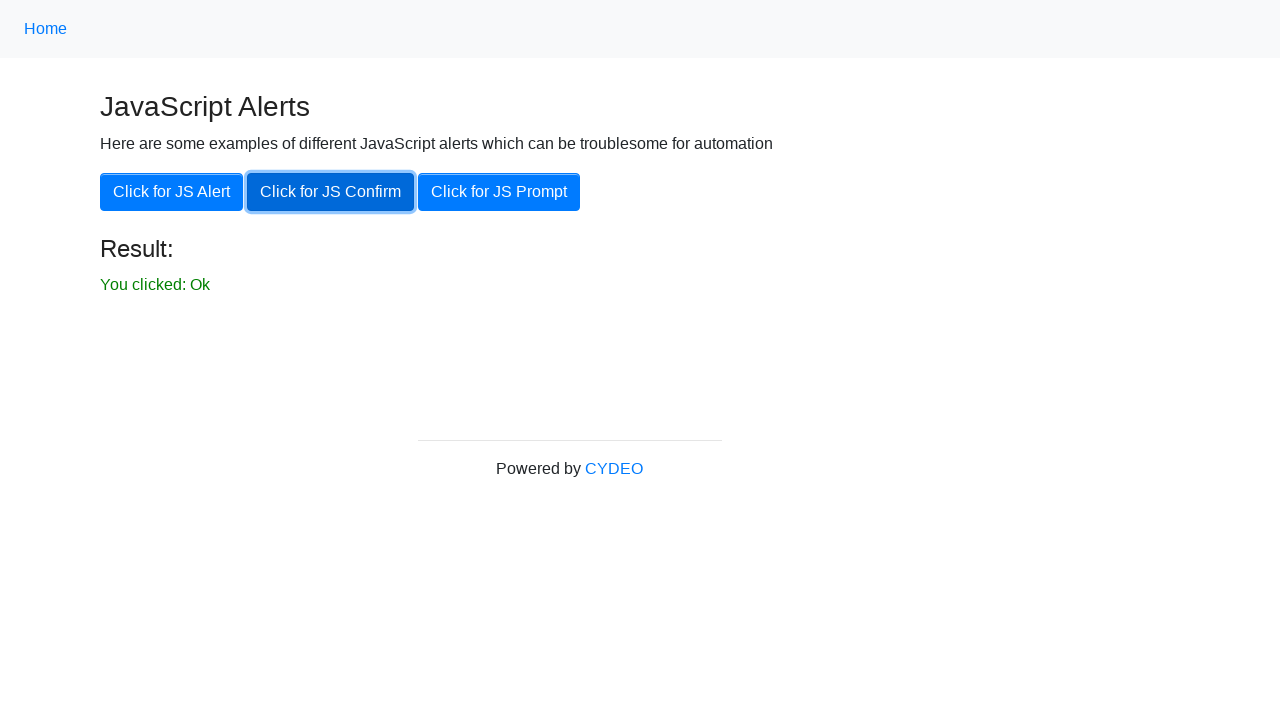

Verified result text matches expected value 'You clicked: Ok'
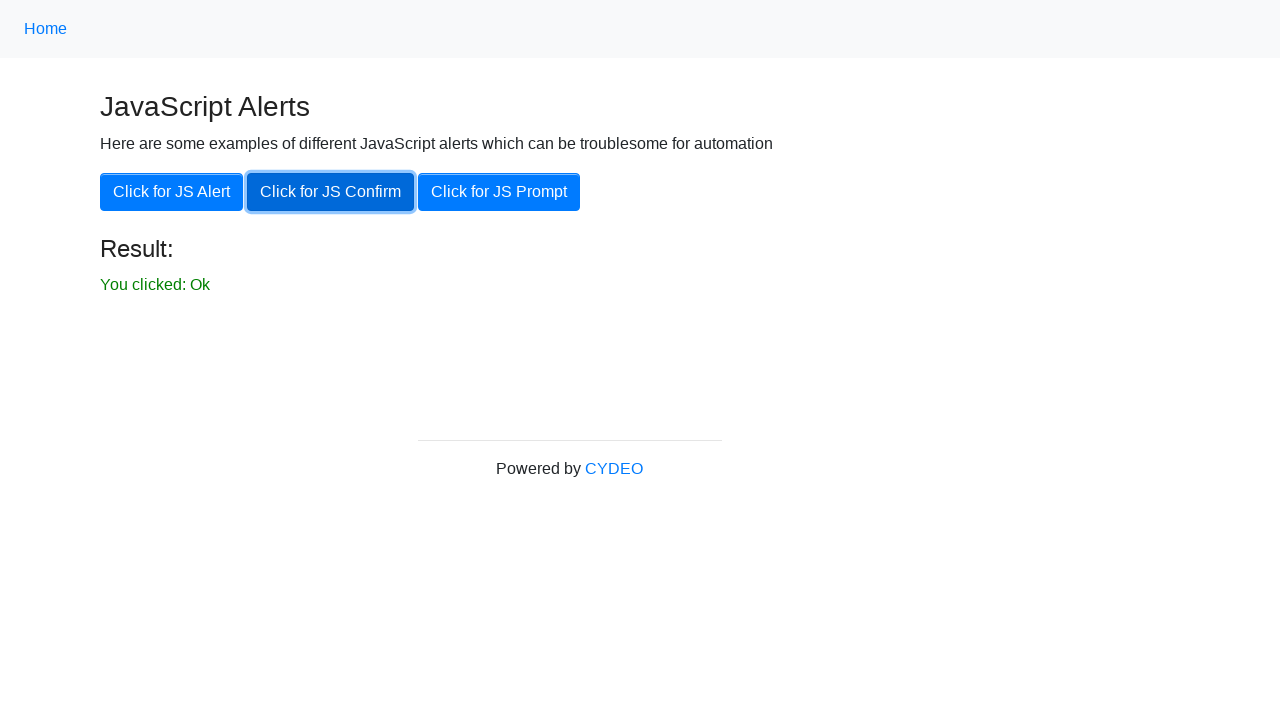

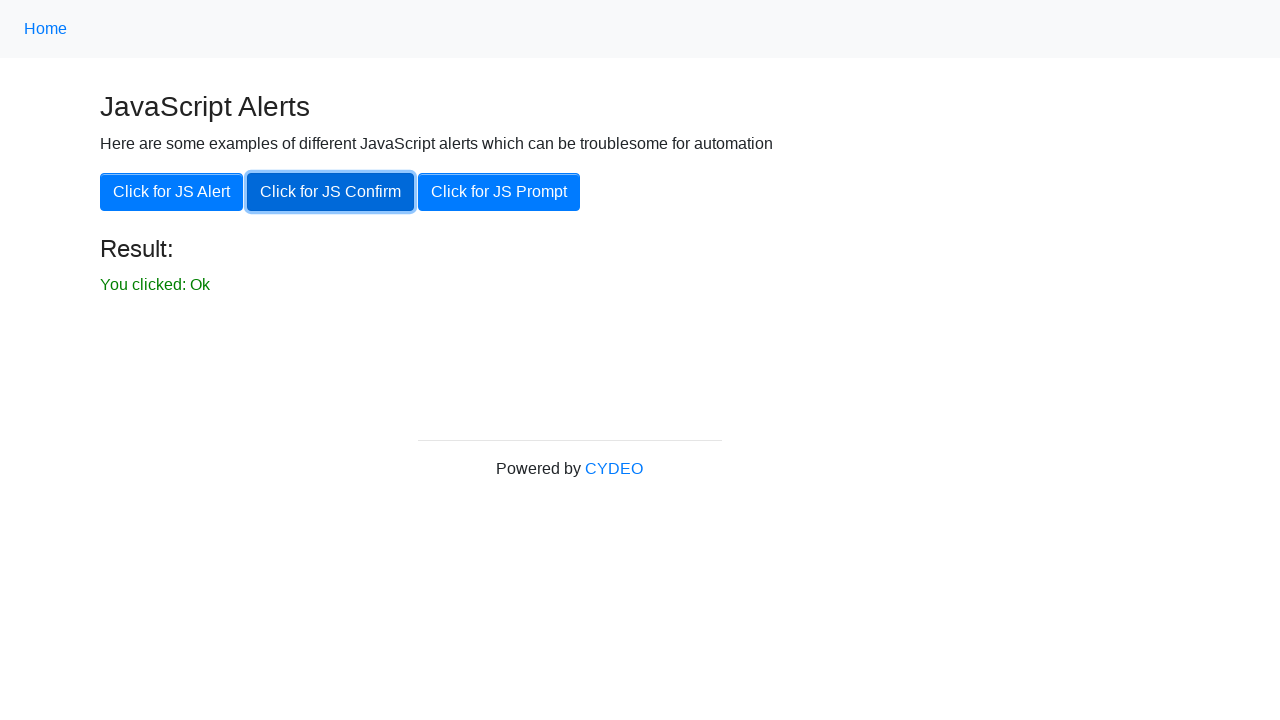